Tests different click actions on buttons including double-click, right-click (context click), and regular click on the DemoQA buttons page, demonstrating two different approaches to performing these actions.

Starting URL: https://demoqa.com/buttons

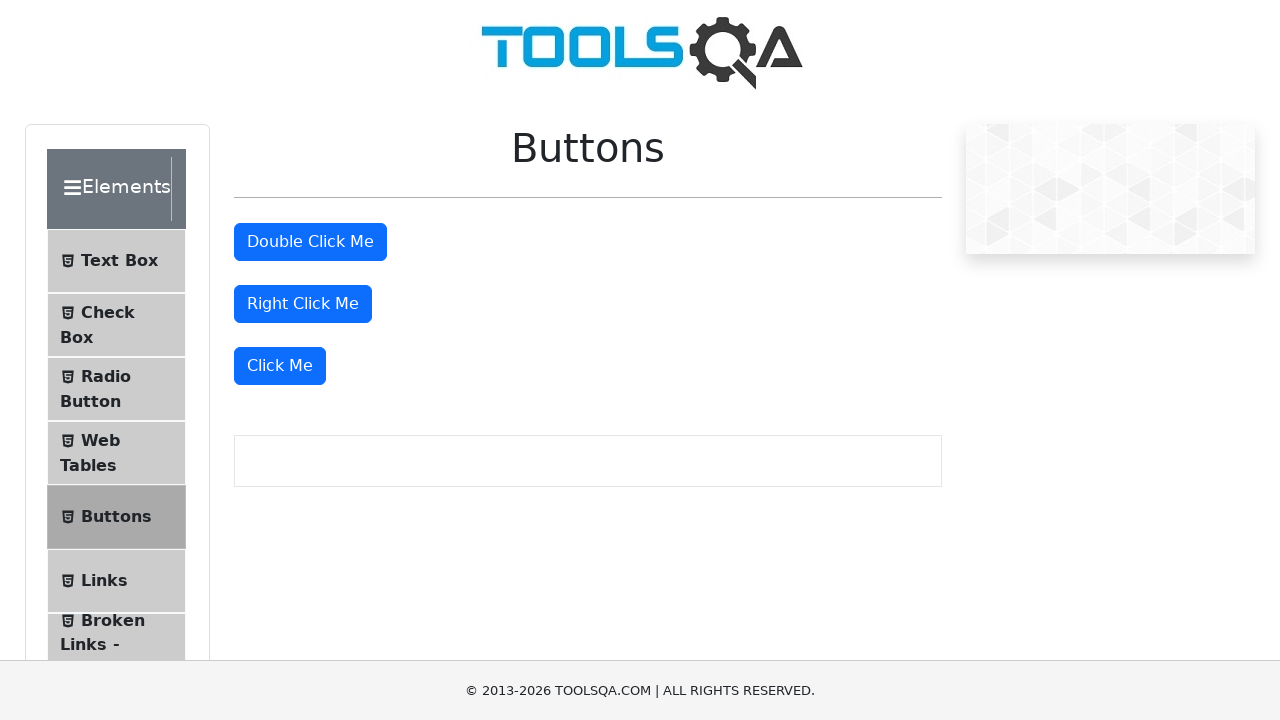

Double-clicked the double-click button at (310, 242) on #doubleClickBtn
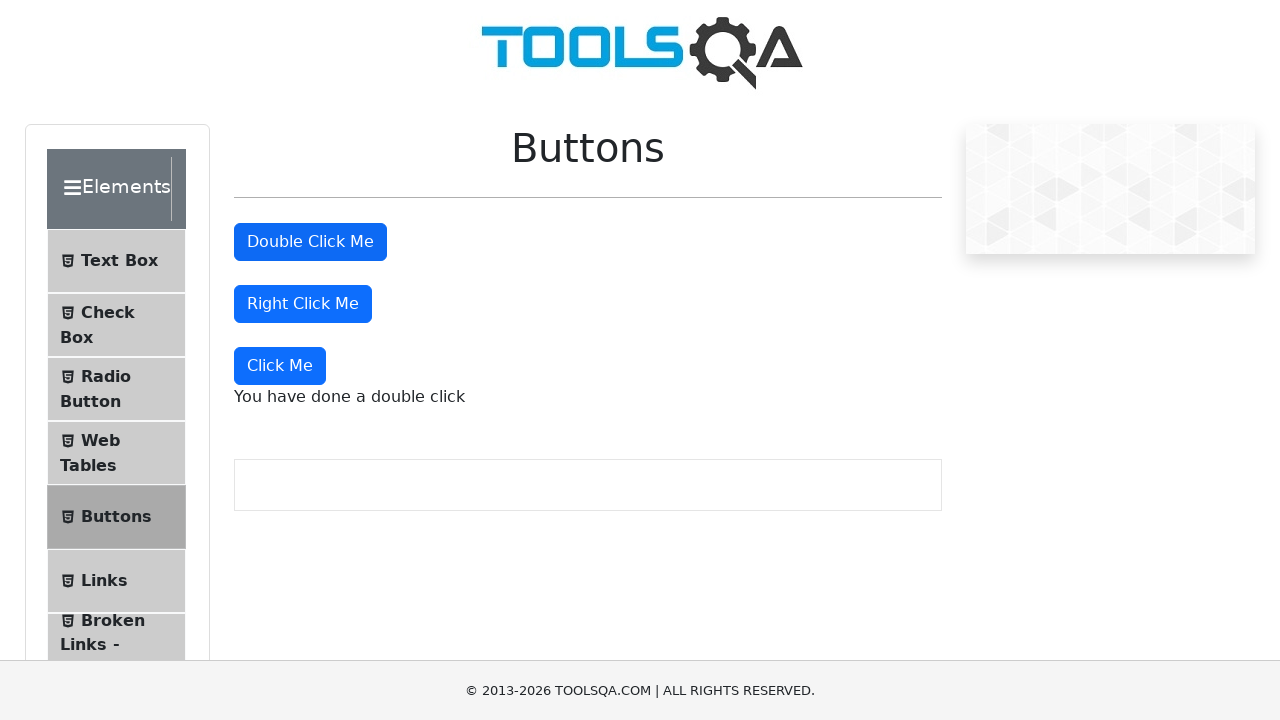

Right-clicked the right-click button at (303, 304) on #rightClickBtn
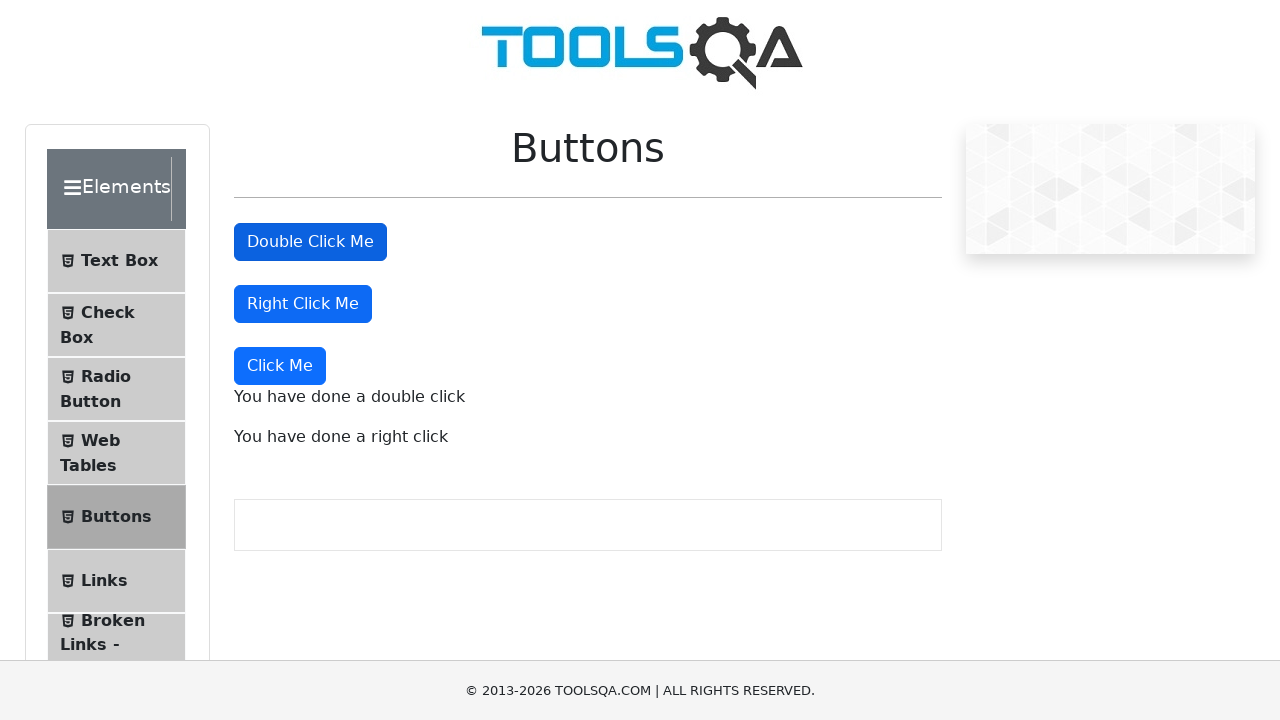

Clicked the 'Click Me' button at (280, 366) on xpath=//button[text()='Click Me']
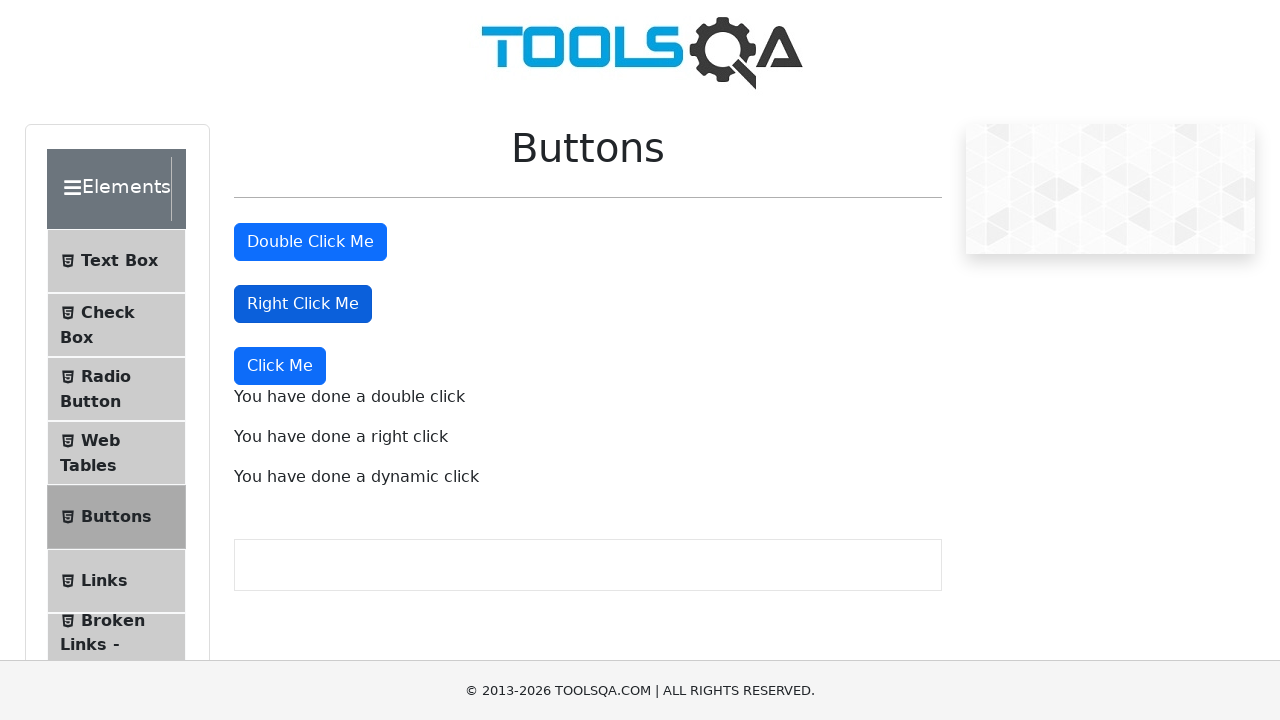

Double-clicked the double-click button (second approach) at (310, 242) on #doubleClickBtn
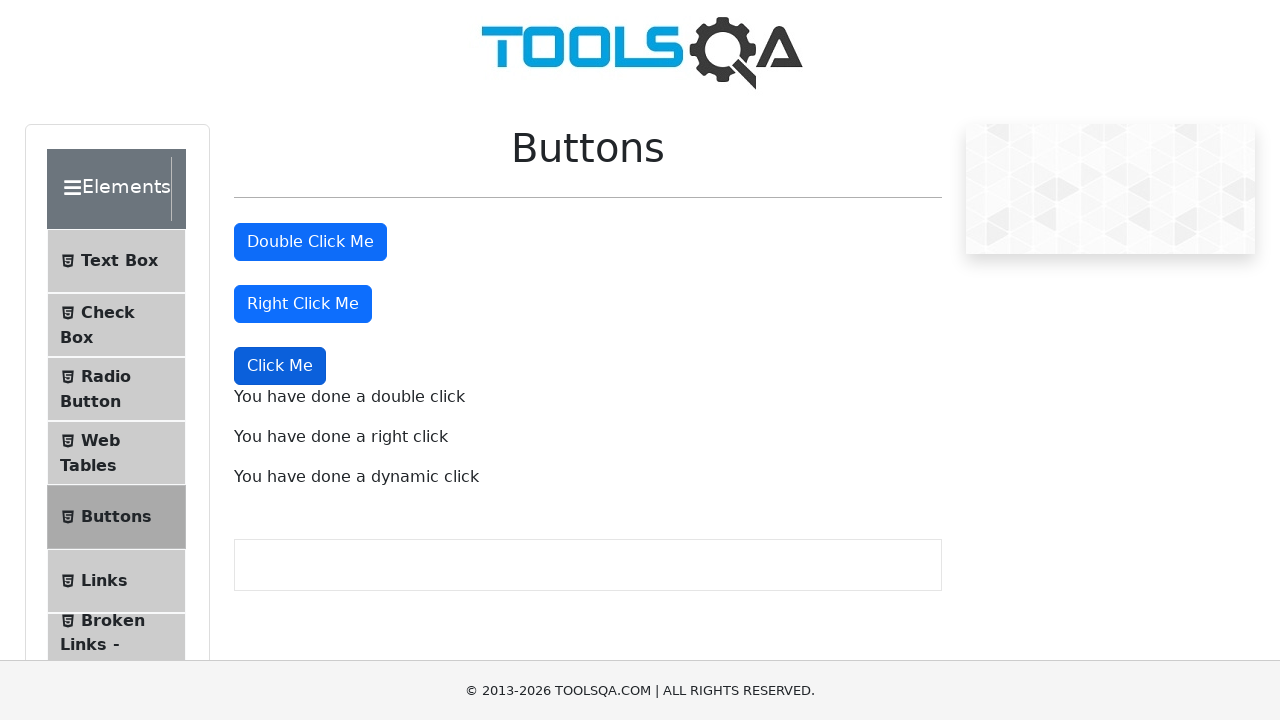

Right-clicked the right-click button (second approach) at (303, 304) on #rightClickBtn
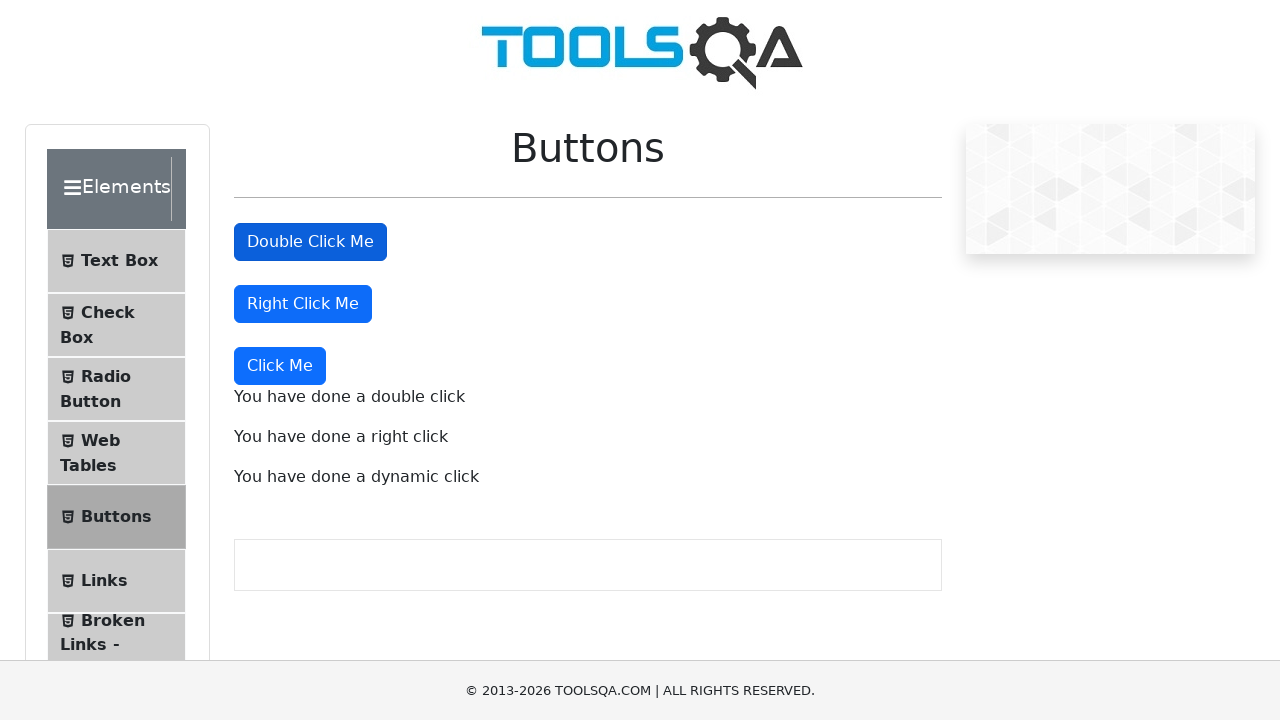

Clicked the 'Click Me' button (second approach) at (280, 366) on xpath=//button[text()='Click Me']
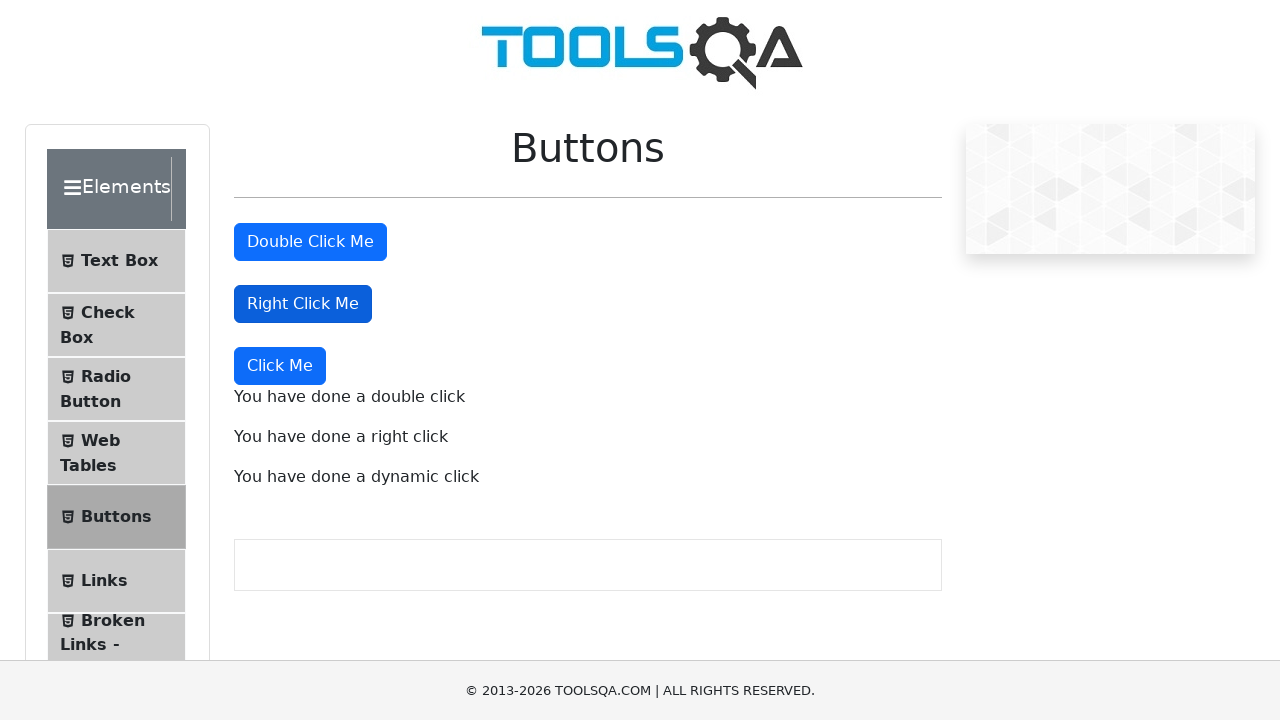

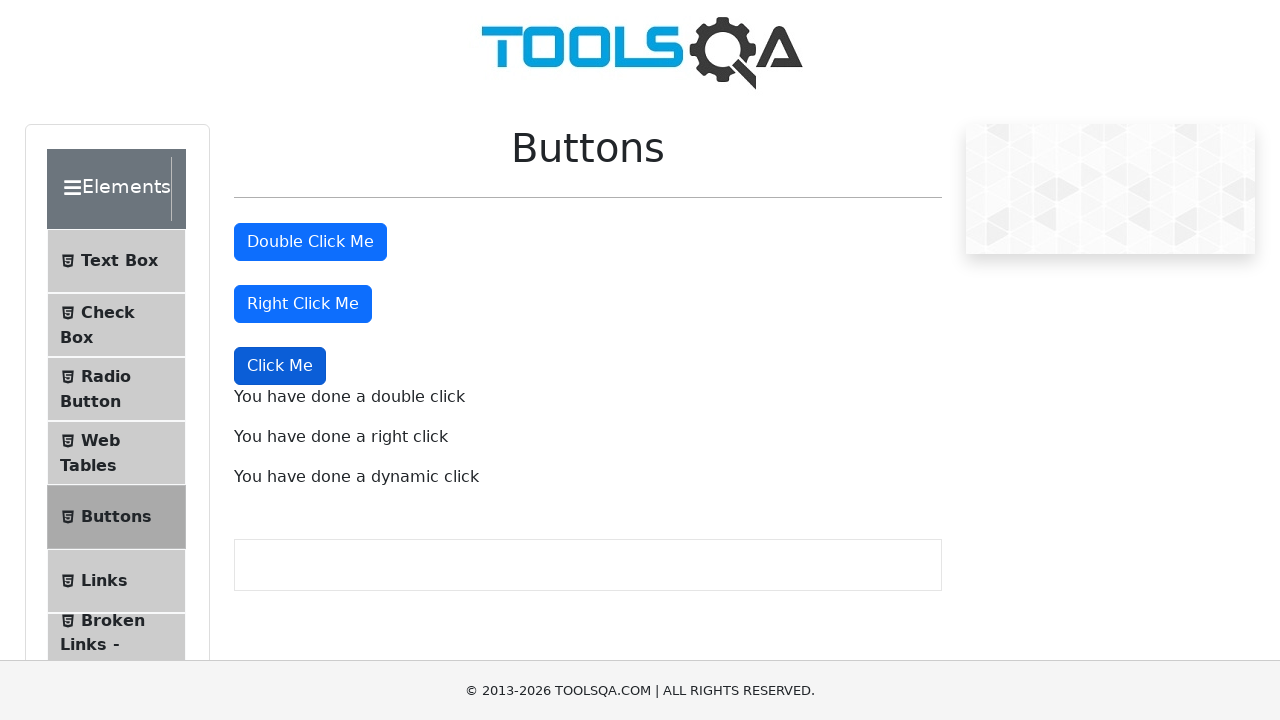